Tests a jQuery dropdown tree component by clicking on the input box to open the dropdown and selecting a specific choice from the available options

Starting URL: https://www.jqueryscript.net/demo/Drop-Down-Combo-Tree/#google_vignette

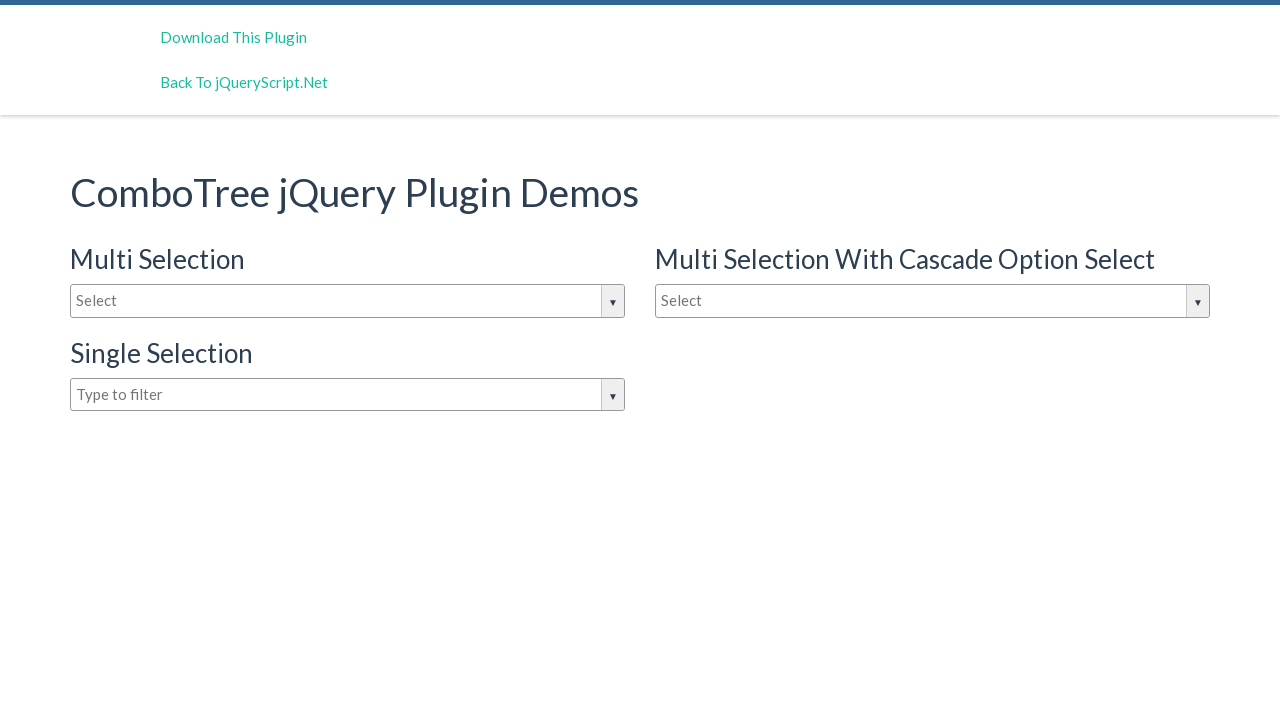

Clicked on the input box to open jQuery dropdown at (348, 301) on #justAnInputBox
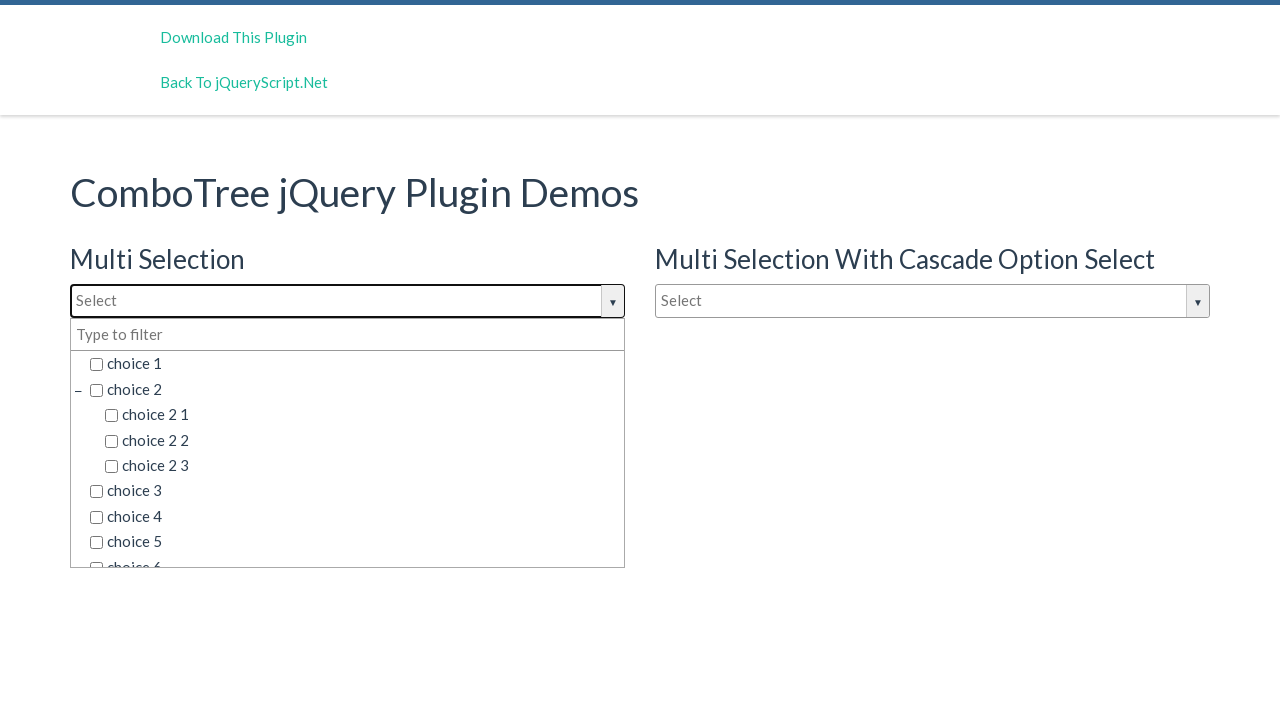

Dropdown options loaded and became visible
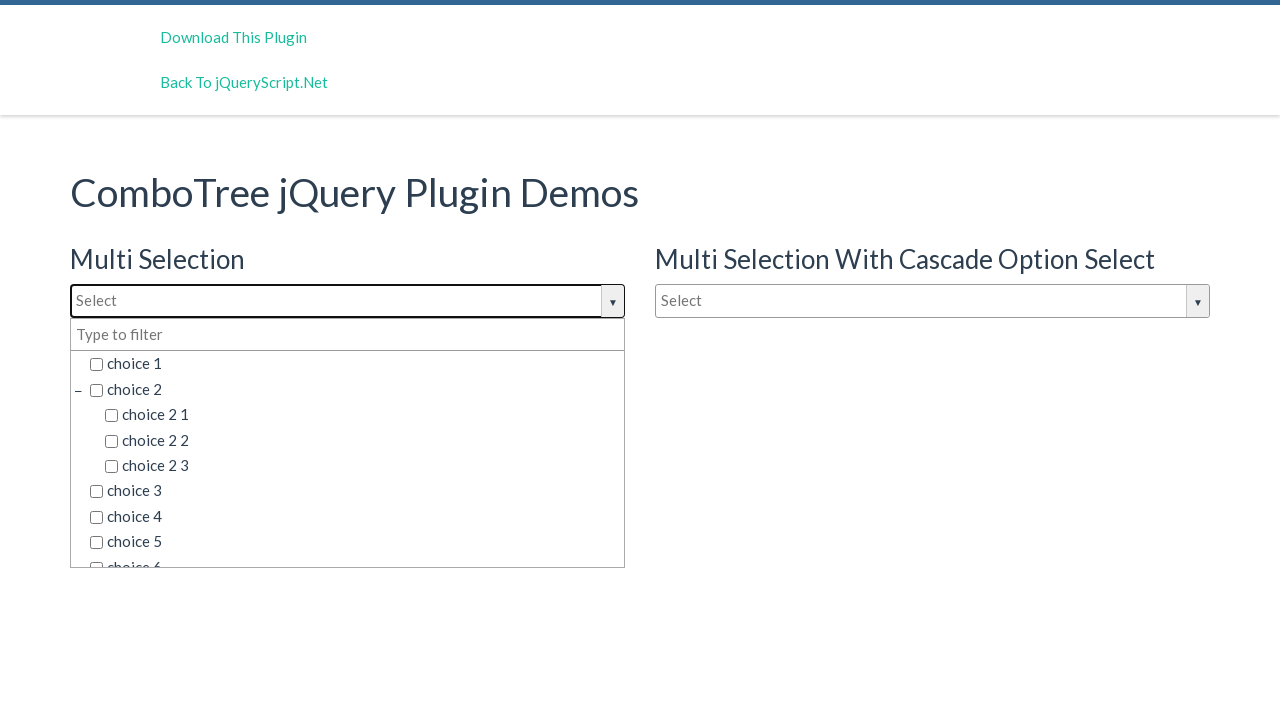

Retrieved all available dropdown choices
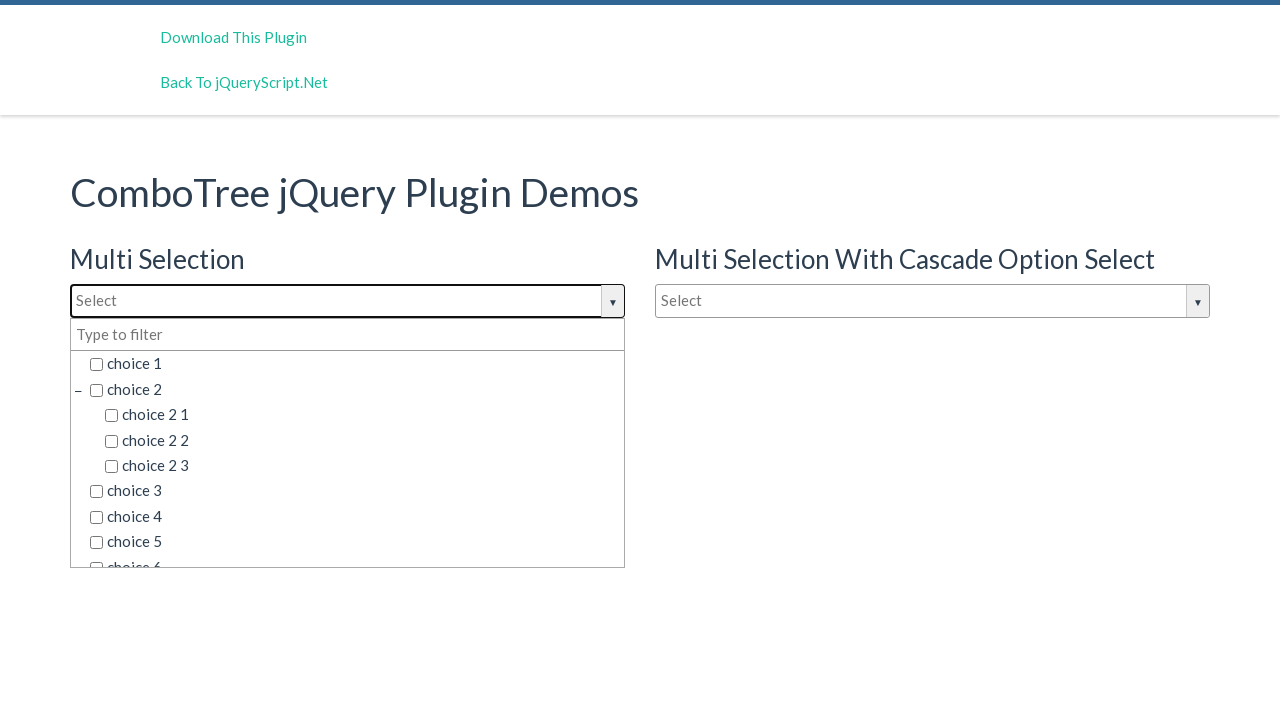

Selected 'choice 6' from the dropdown menu at (355, 554) on span.comboTreeItemTitle >> nth=8
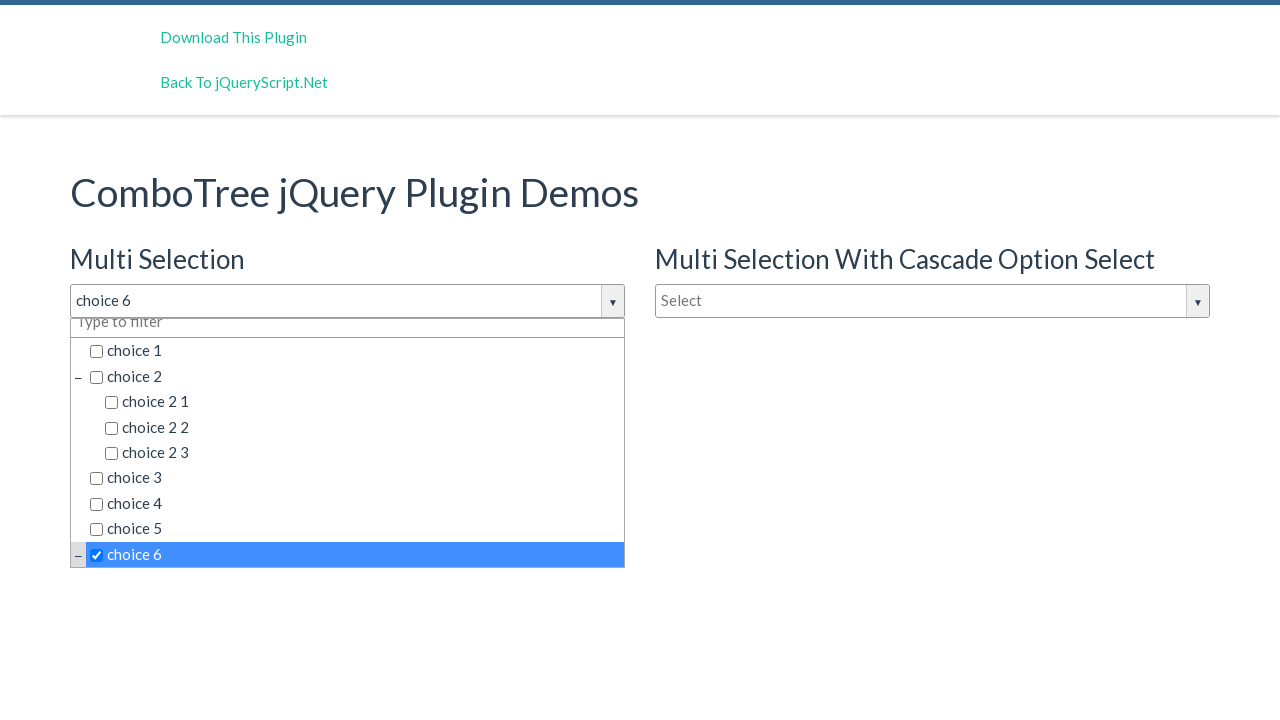

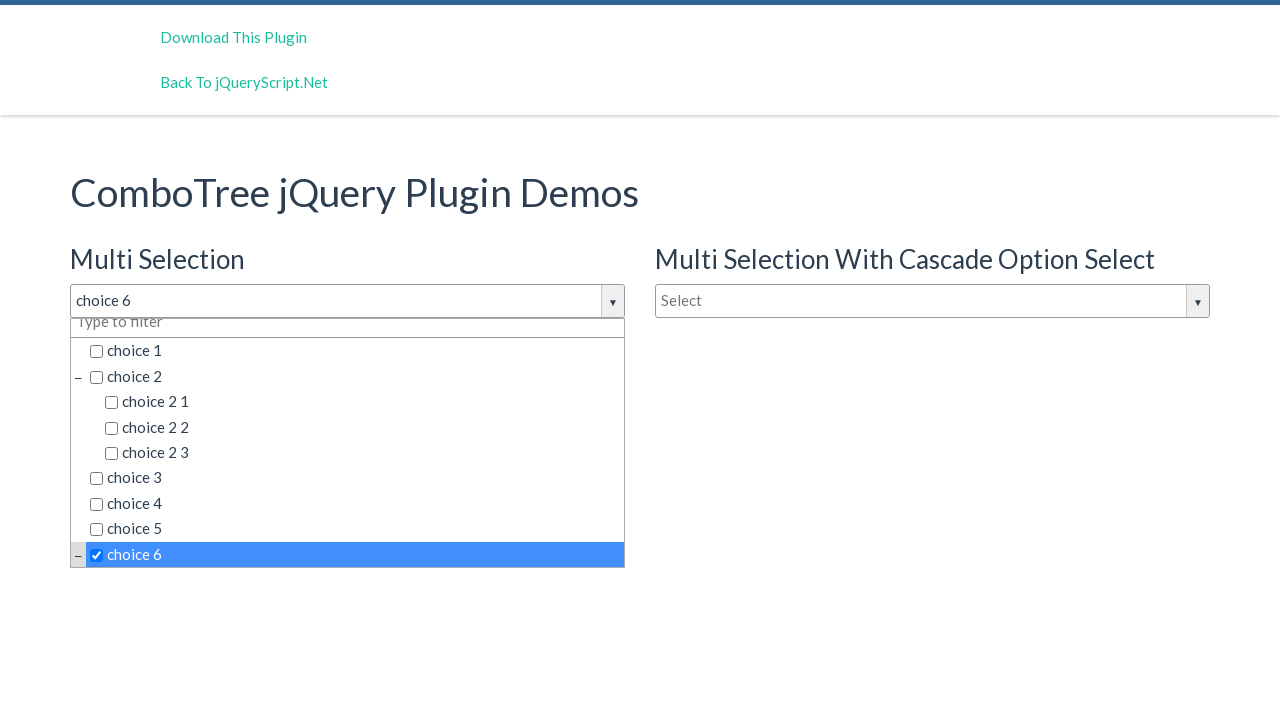